Validates whether an element is enabled or disabled by checking its style attribute for opacity value

Starting URL: https://rahulshettyacademy.com/dropdownsPractise/

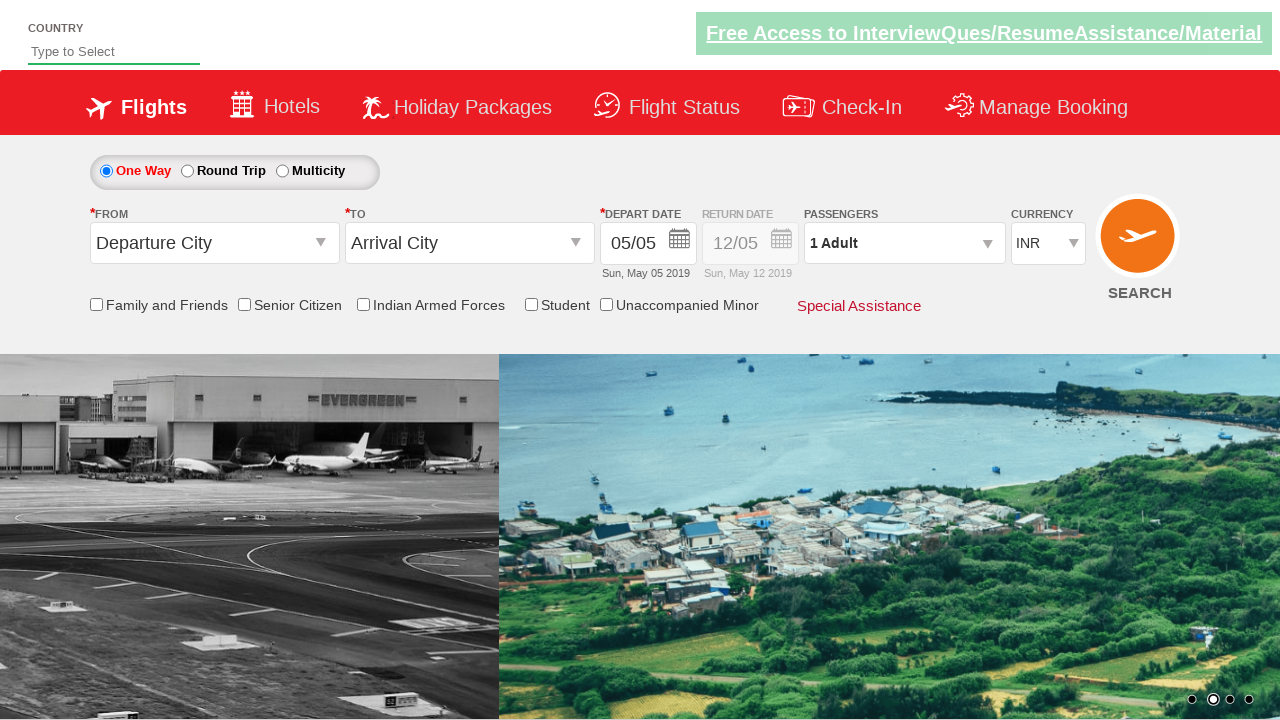

Retrieved style attribute from element #Div1
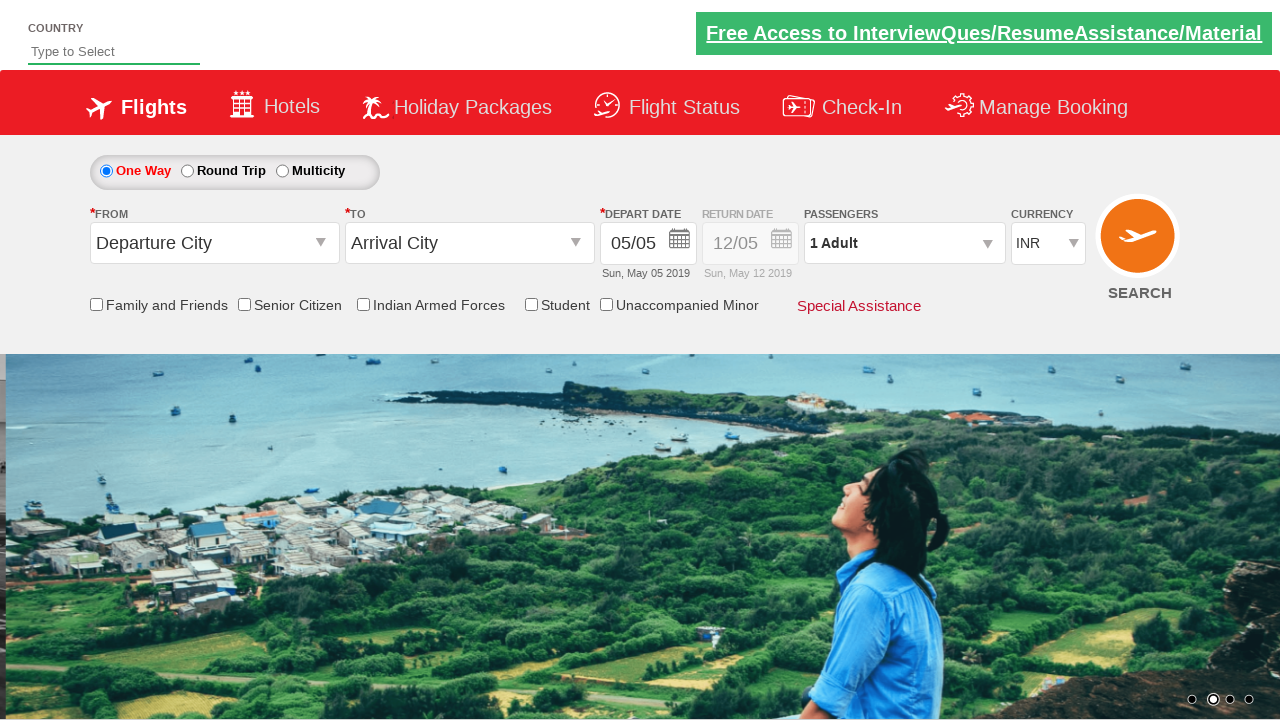

Element #Div1 is disabled (opacity 0.5 detected)
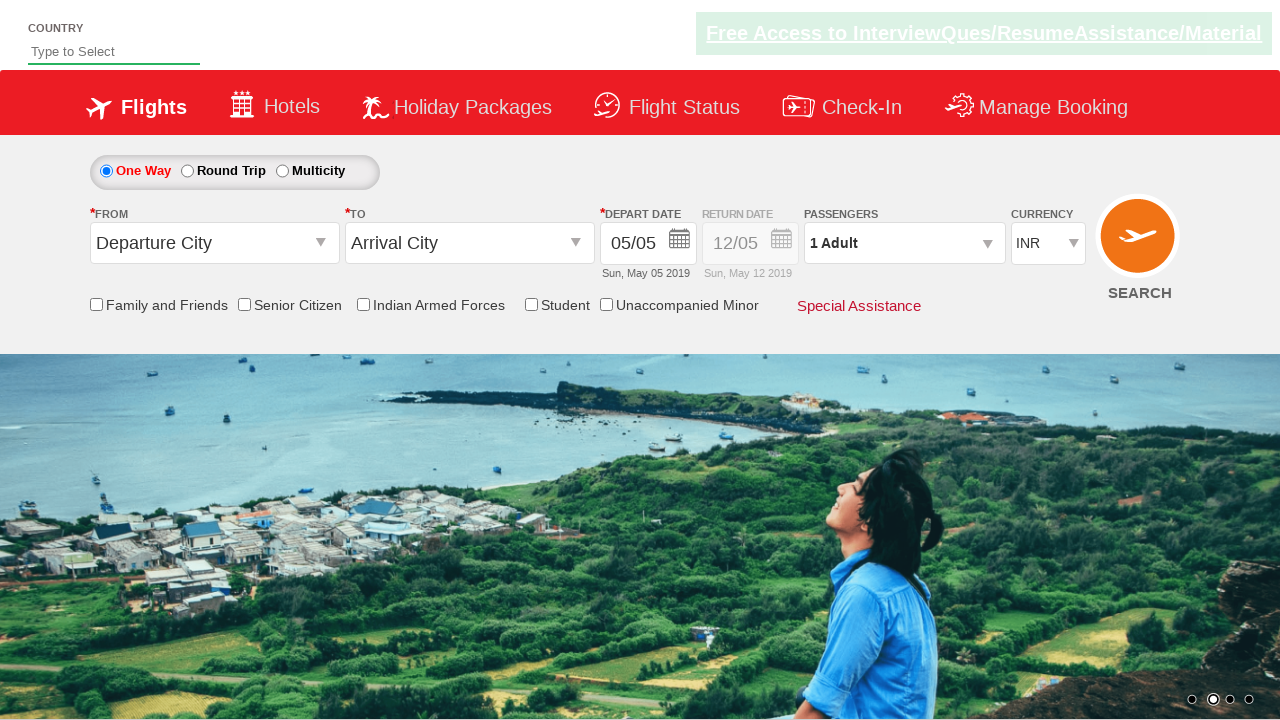

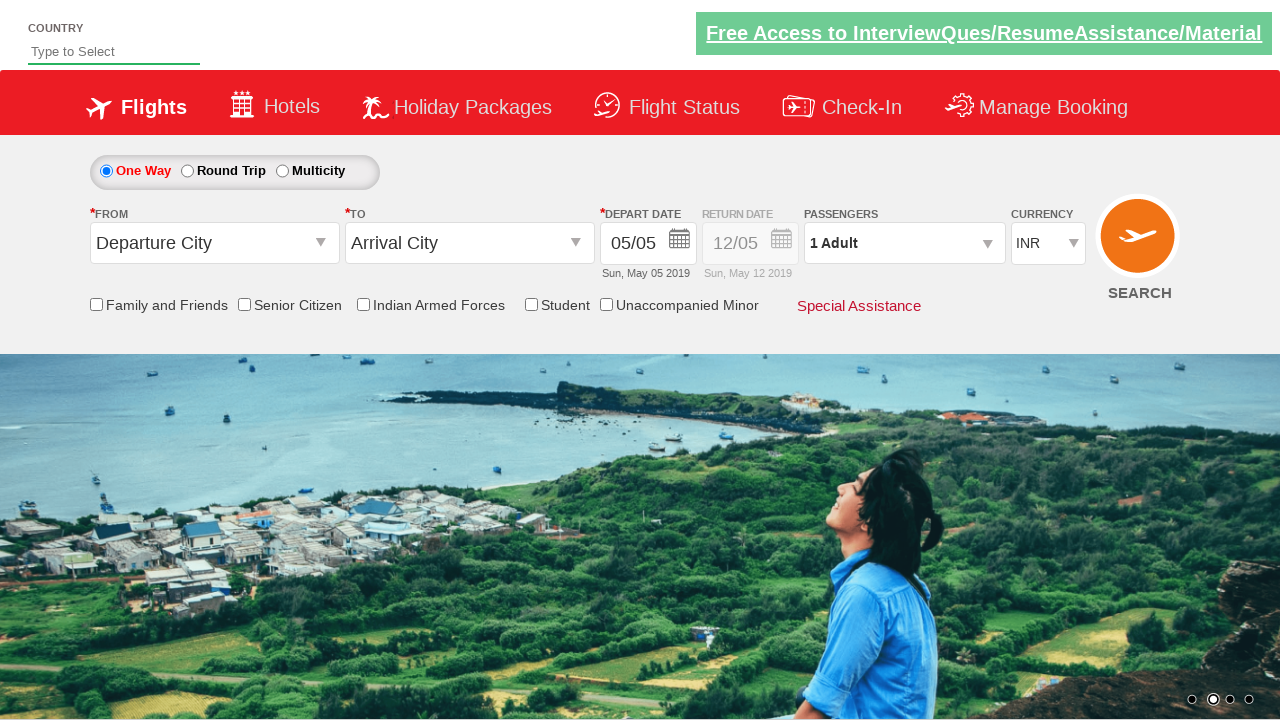